Tests hover functionality by hovering over three images and verifying that user names are displayed for each

Starting URL: http://practice.cydeo.com/hovers

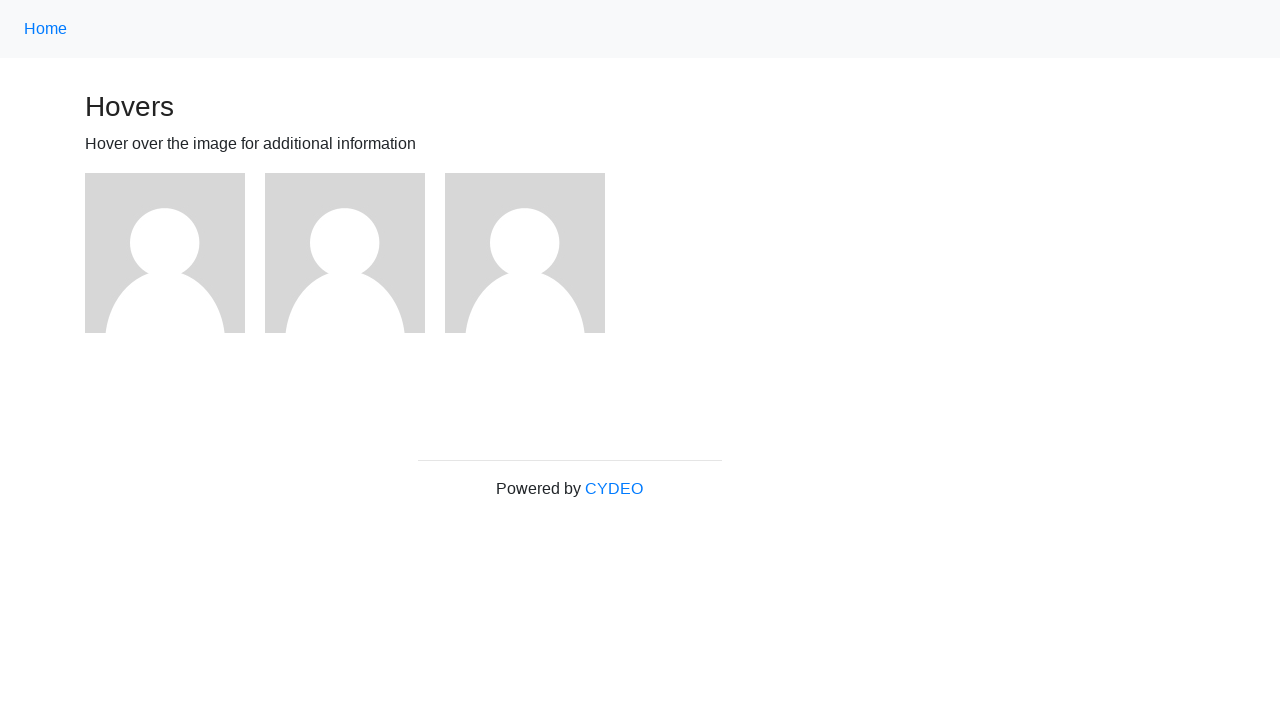

Hovered over first image at (165, 253) on (//img)[1]
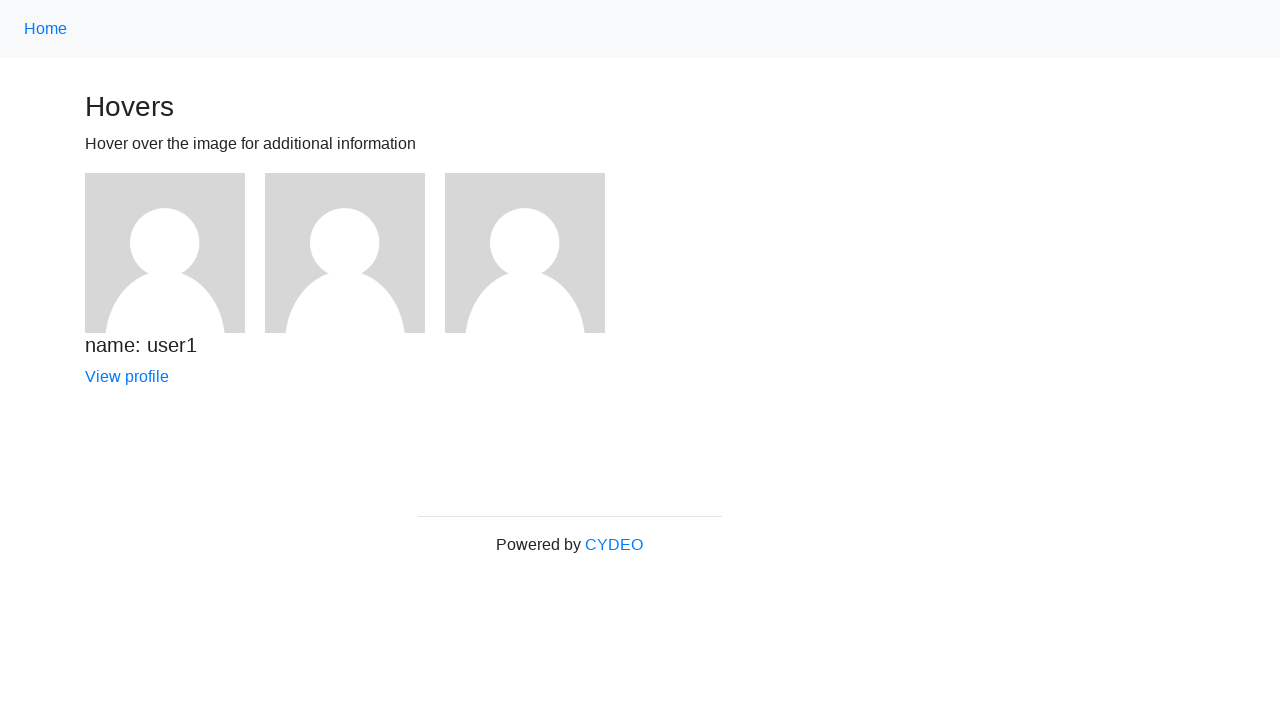

Waited for first user name to appear
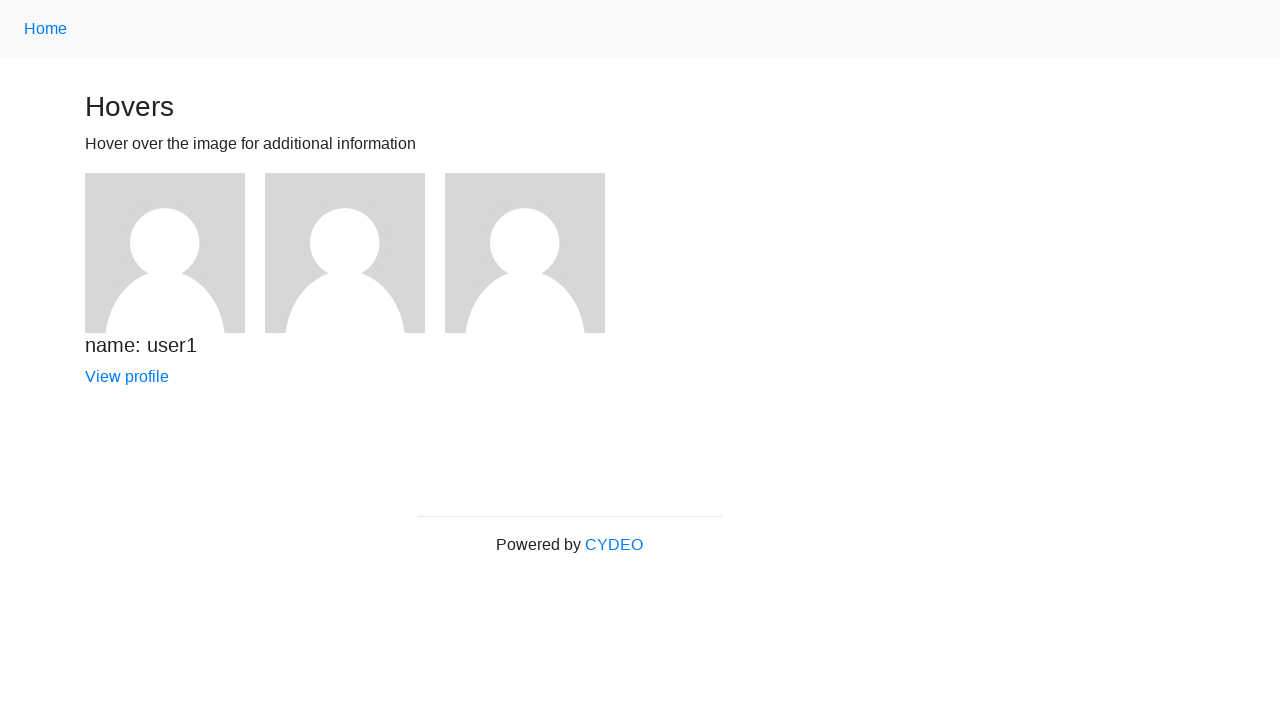

Verified that 'user1' is displayed for first image
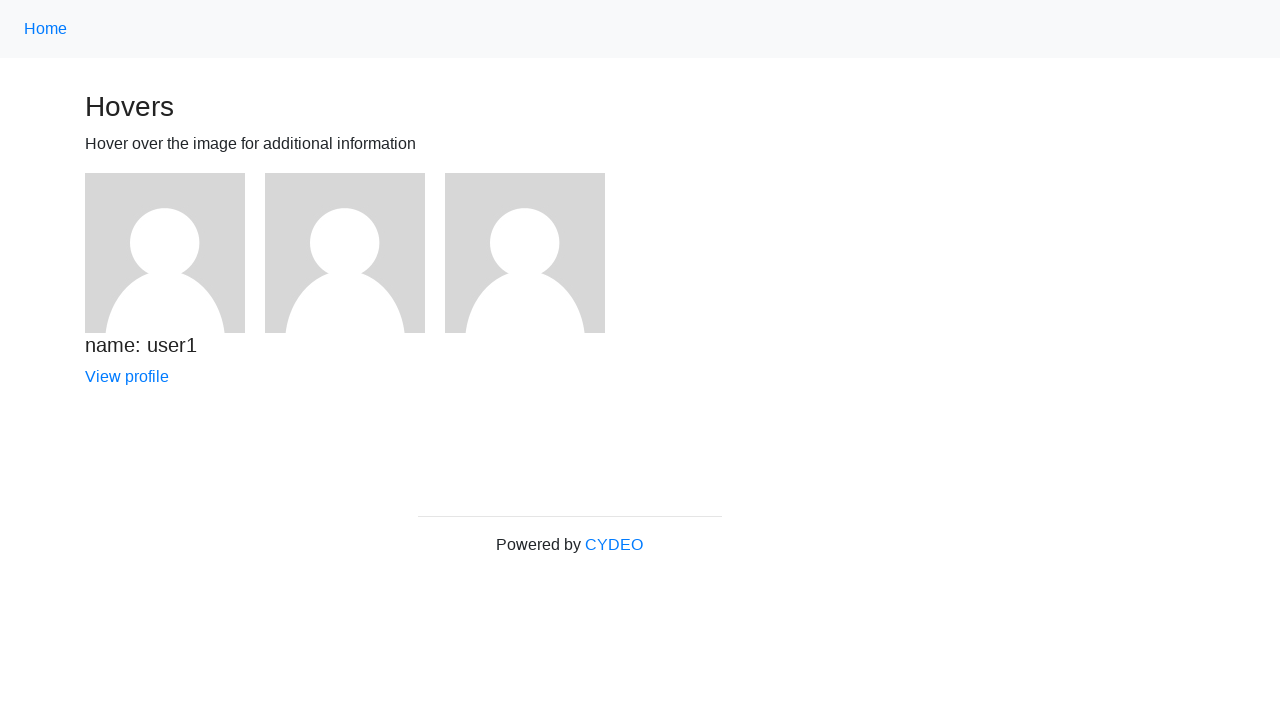

Hovered over second image at (345, 253) on (//img)[2]
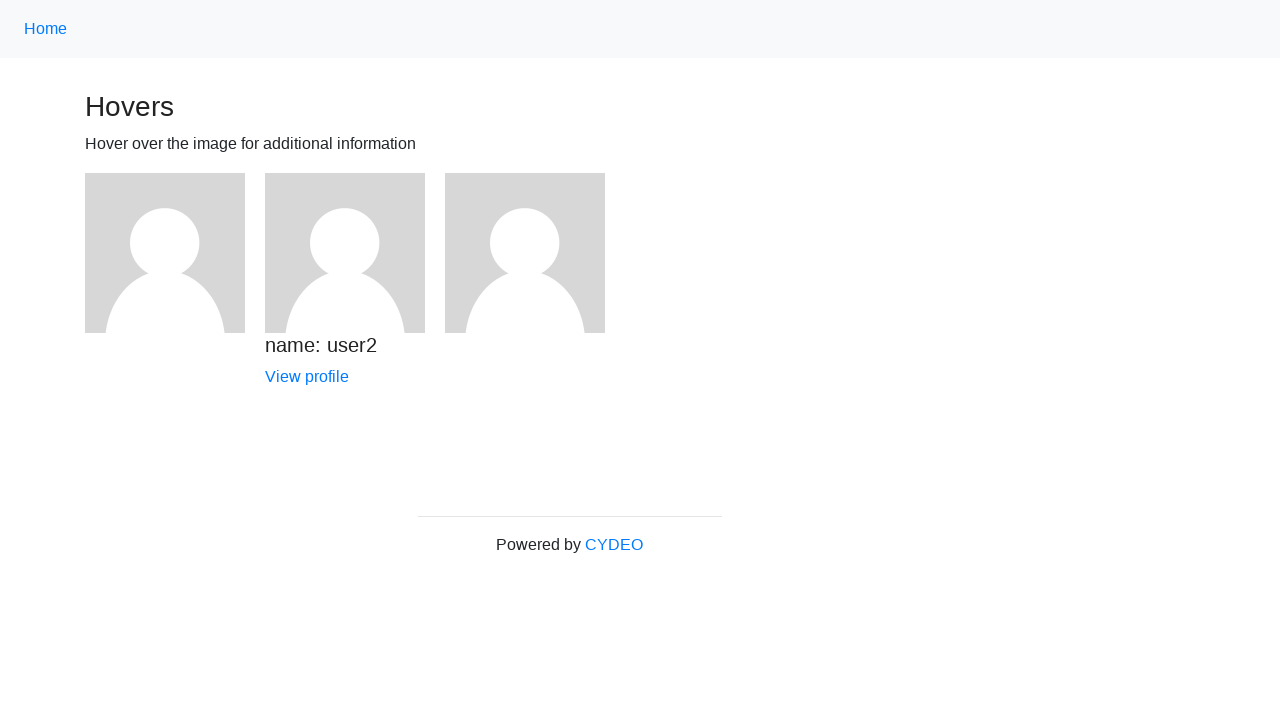

Waited for second user name to appear
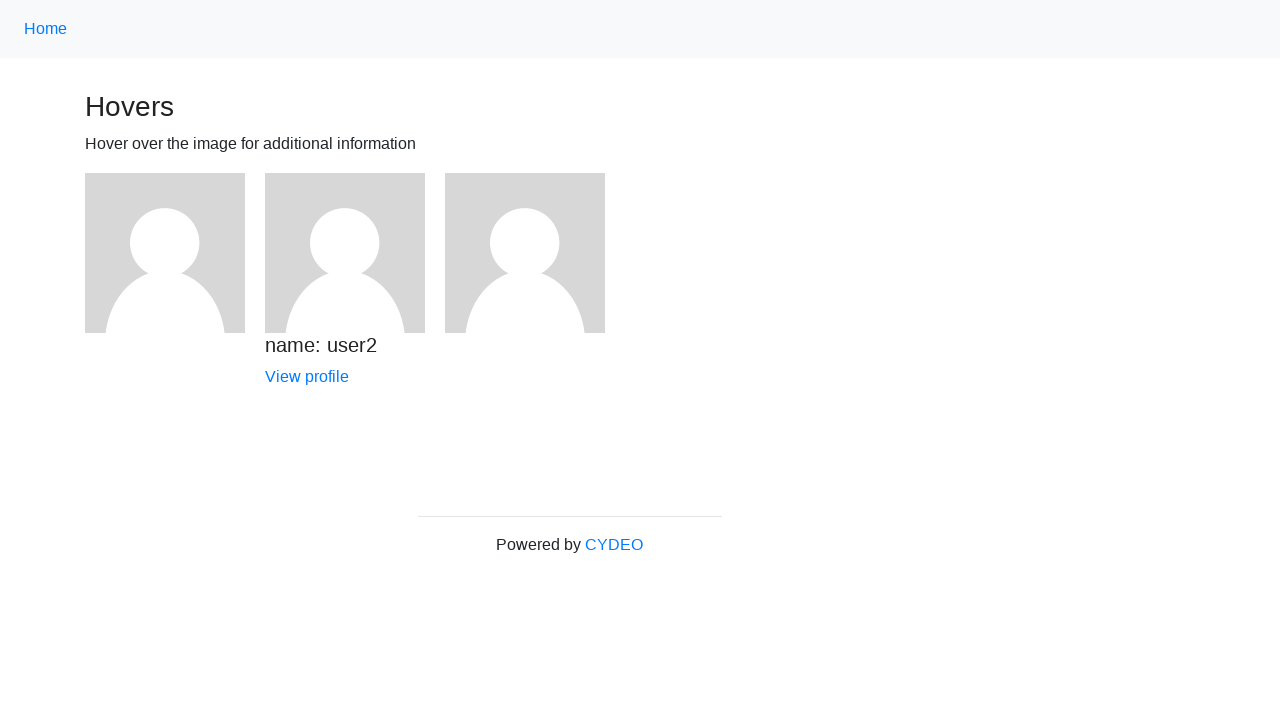

Verified that 'user2' is displayed for second image
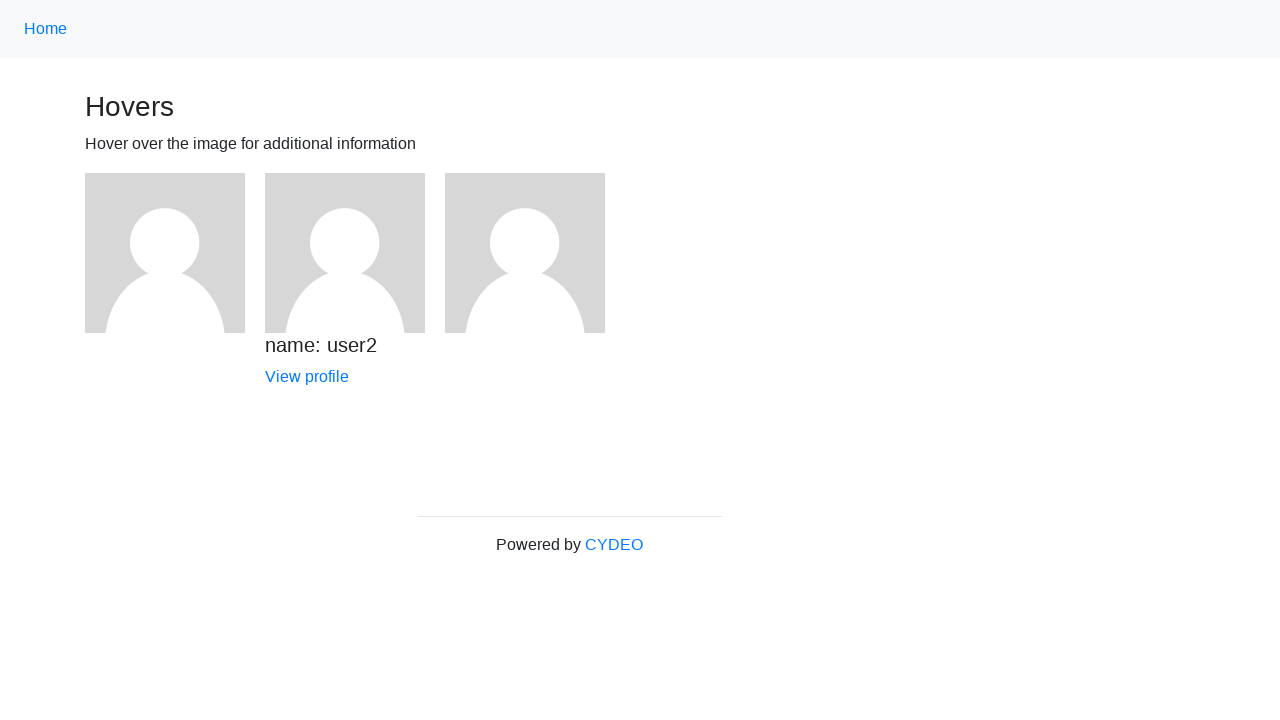

Hovered over third image at (525, 253) on (//img)[3]
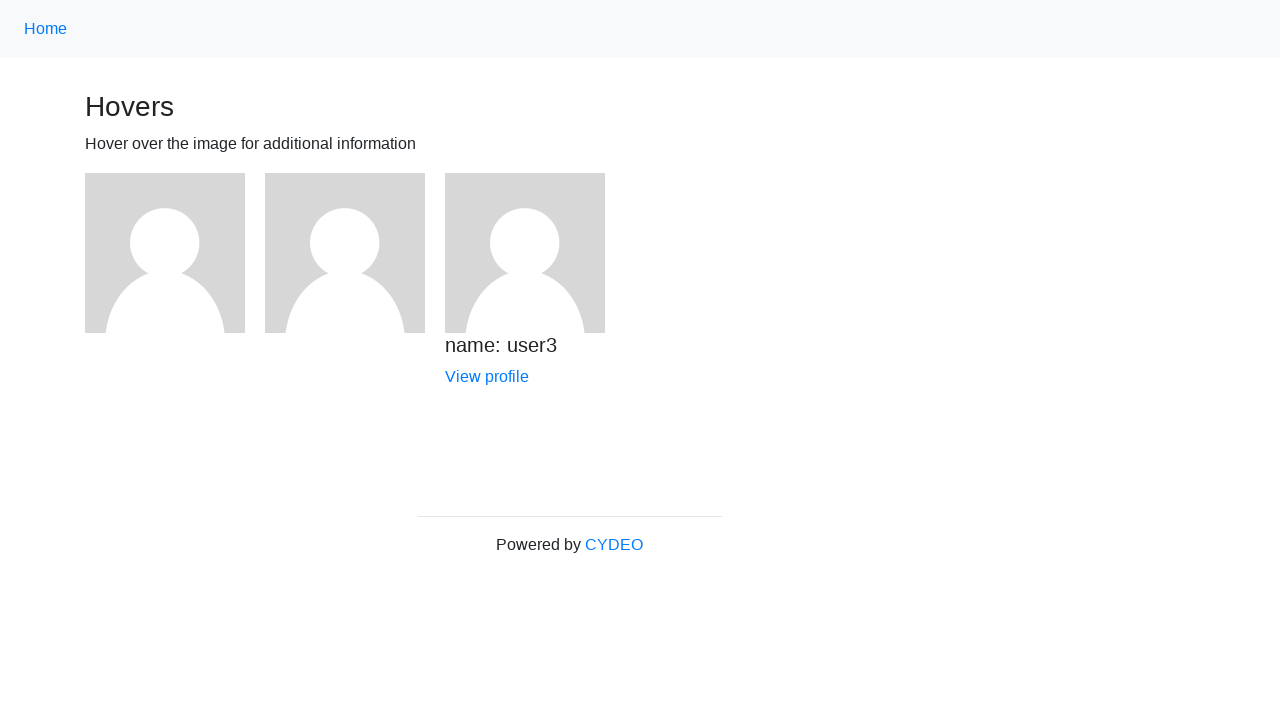

Waited for third user name to appear
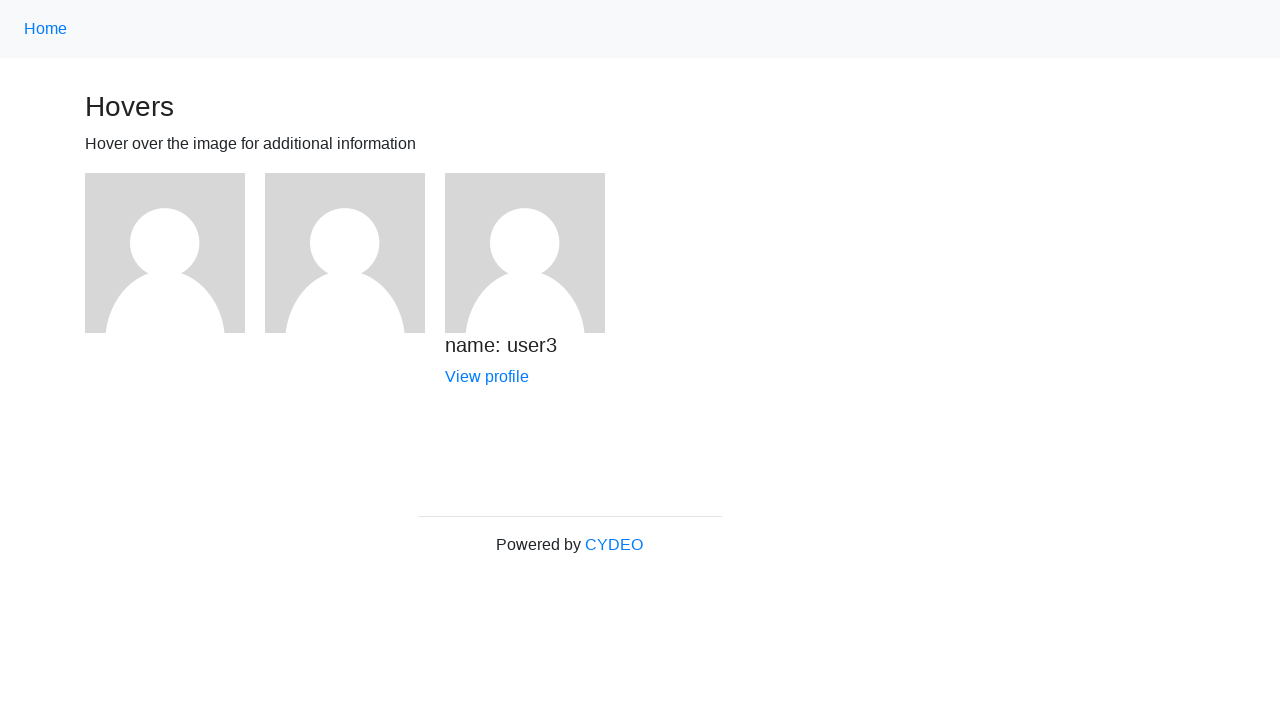

Verified that 'user3' is displayed for third image
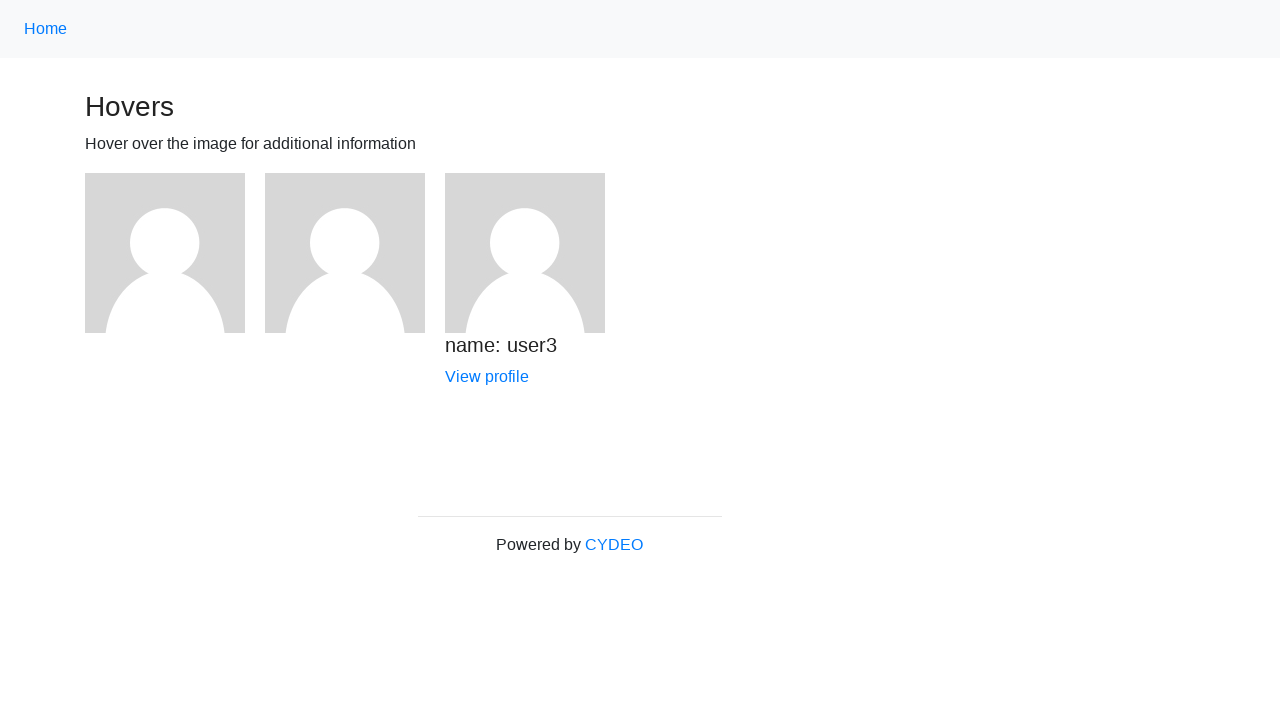

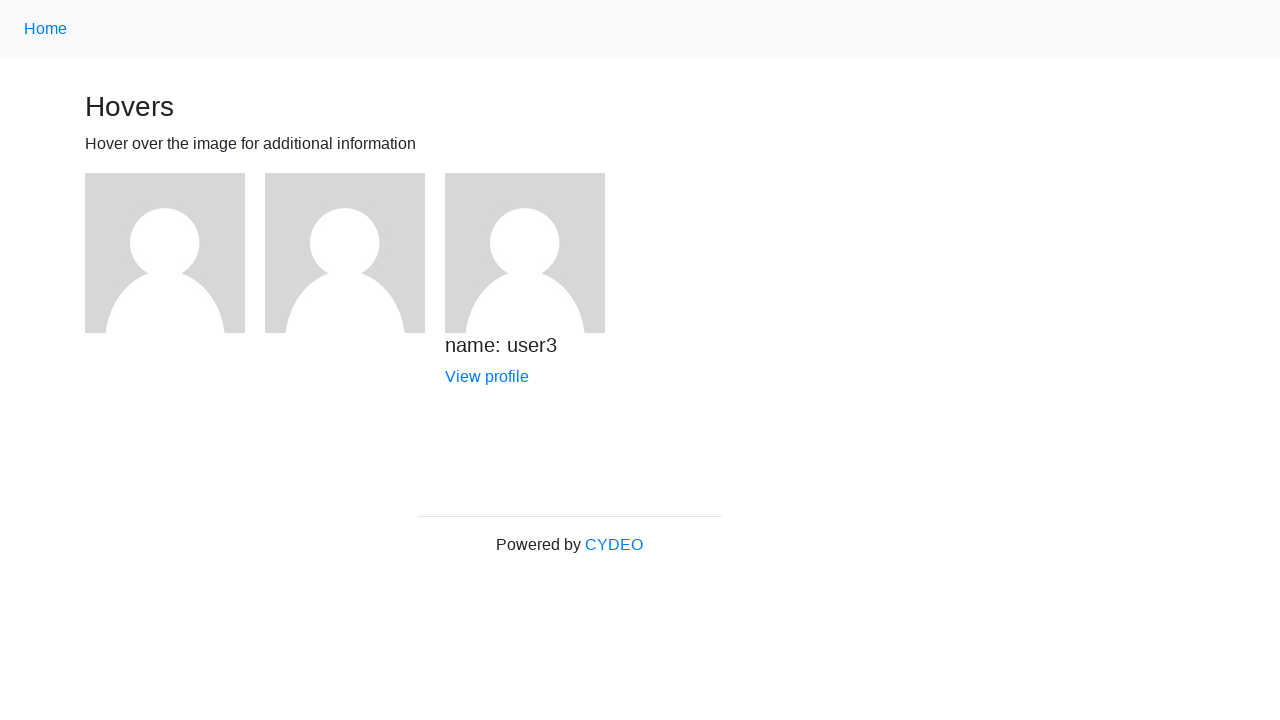